Tests checkbox interaction by unchecking the second checkbox and ensuring the first checkbox is checked

Starting URL: https://the-internet.herokuapp.com/checkboxes

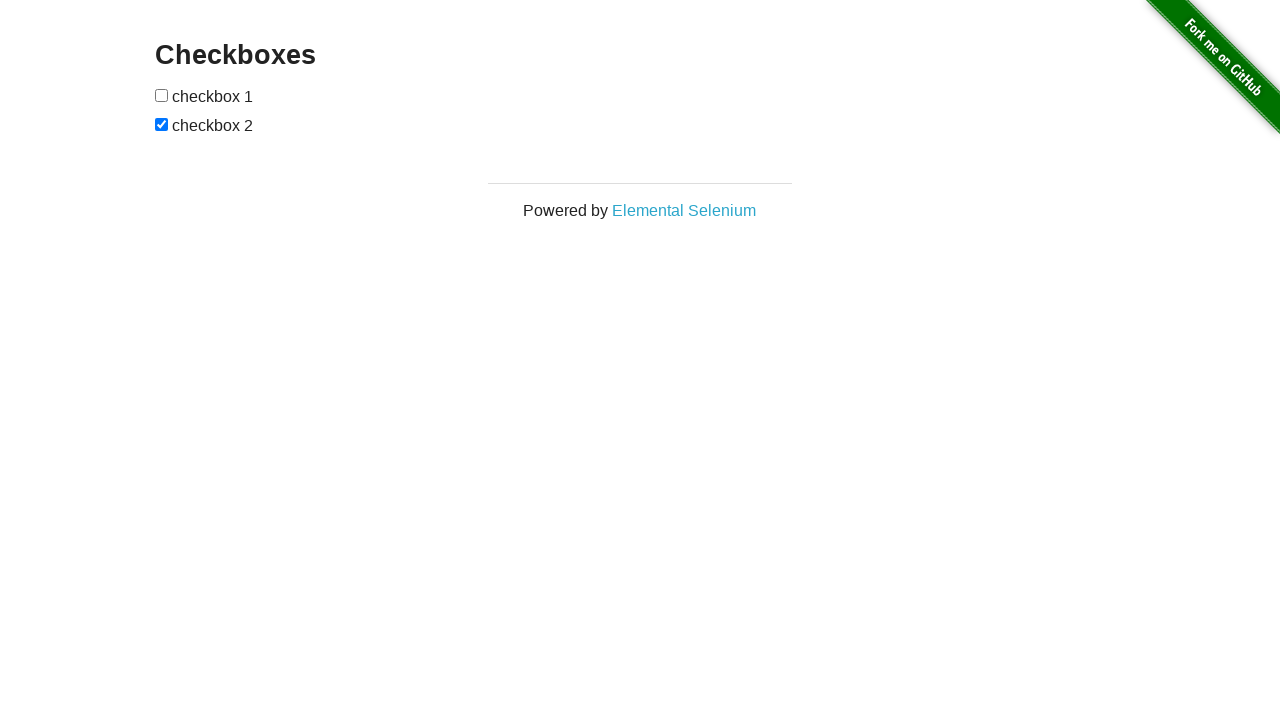

Clicked the second checkbox to uncheck it at (162, 124) on (//input[@type='checkbox'])[2]
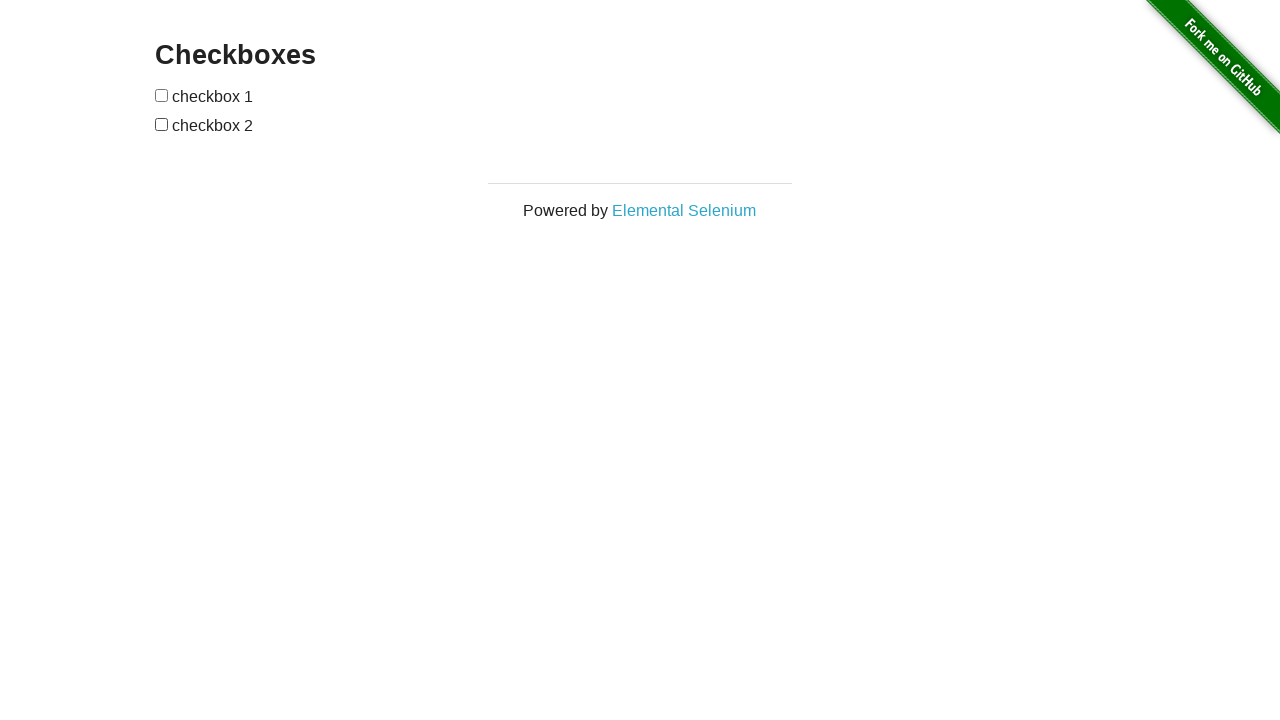

Checked if the first checkbox is selected
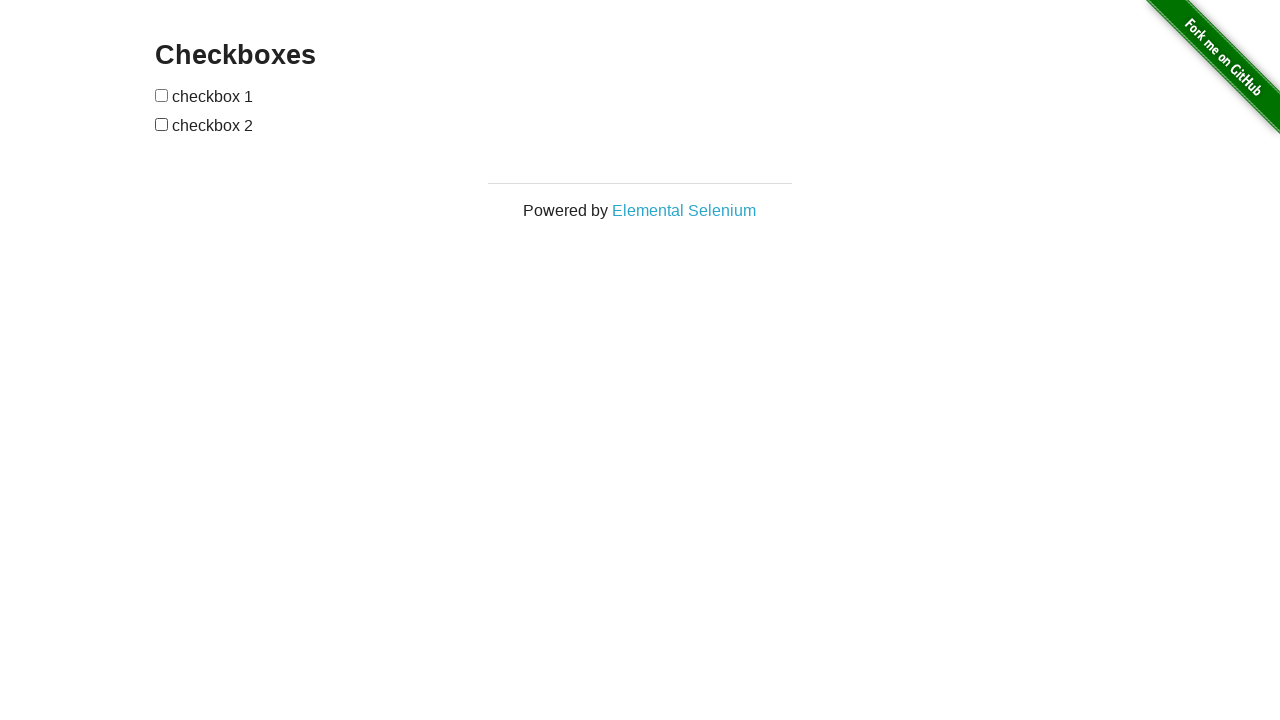

Clicked the first checkbox to check it at (162, 95) on (//input[@type='checkbox'])[1]
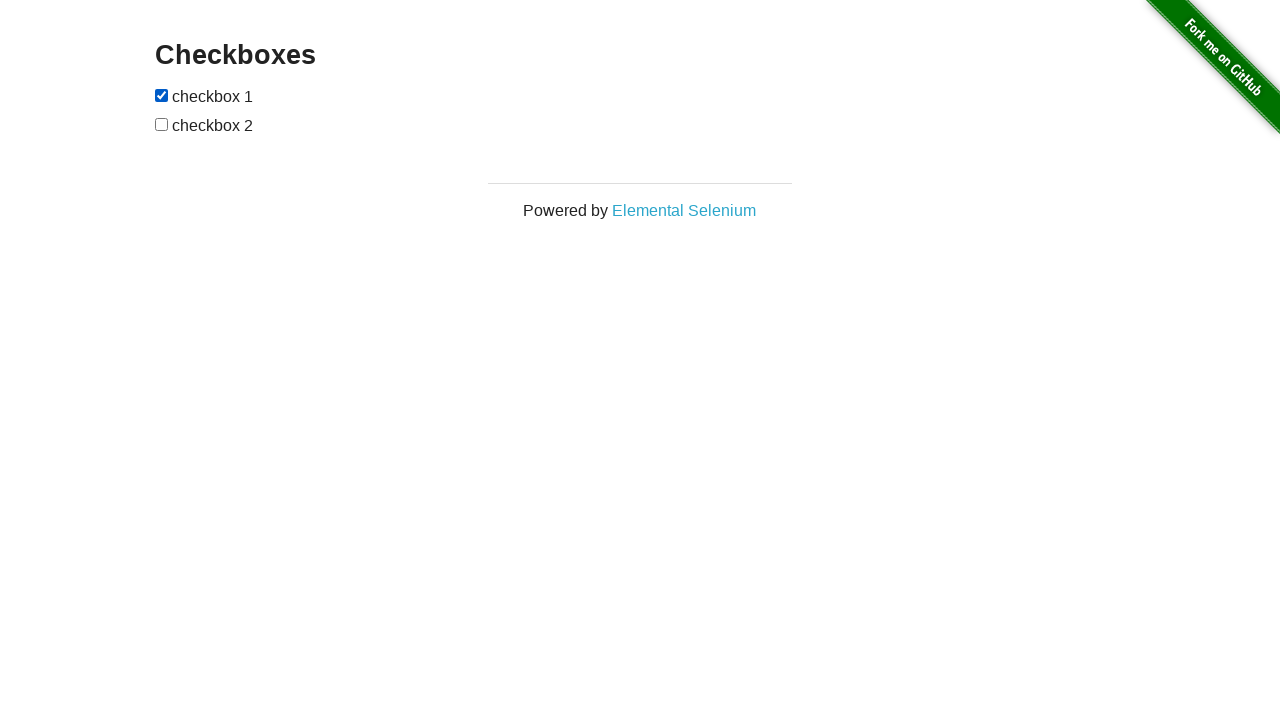

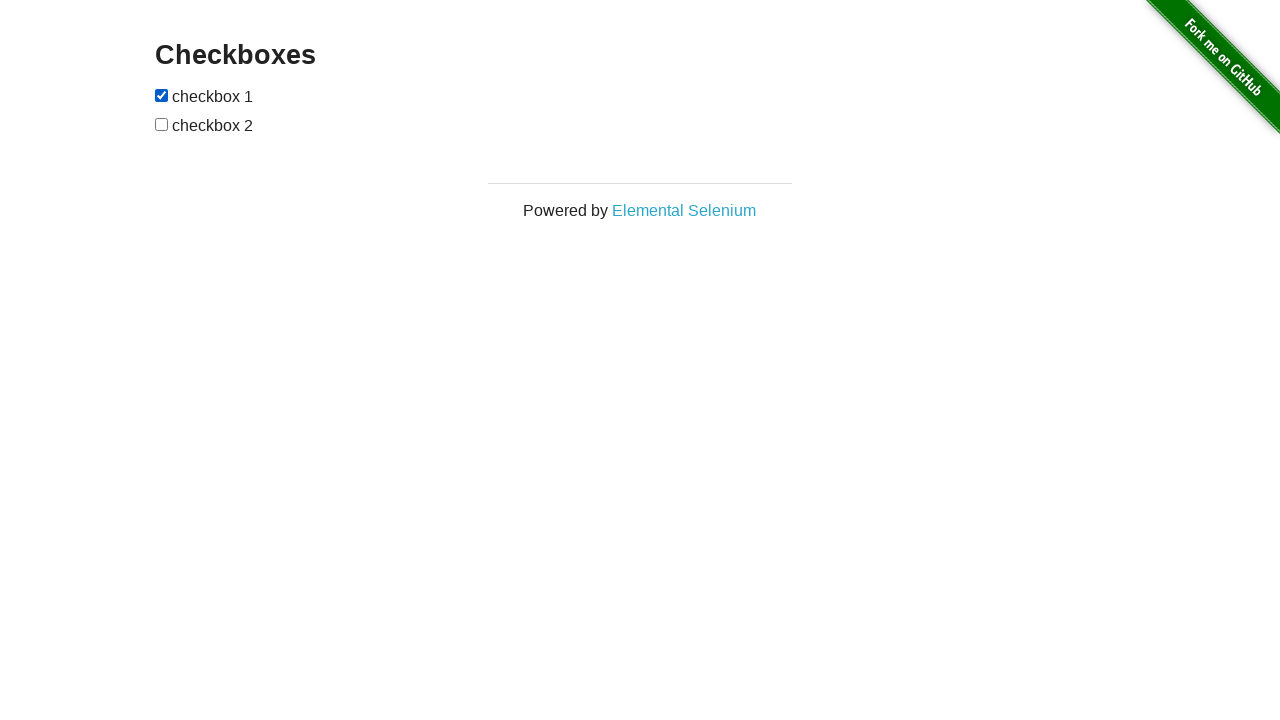